Tests checkbox functionality by clicking three checkboxes and verifying each one shows as checked in the UI.

Starting URL: https://commitquality.com/practice-general-components

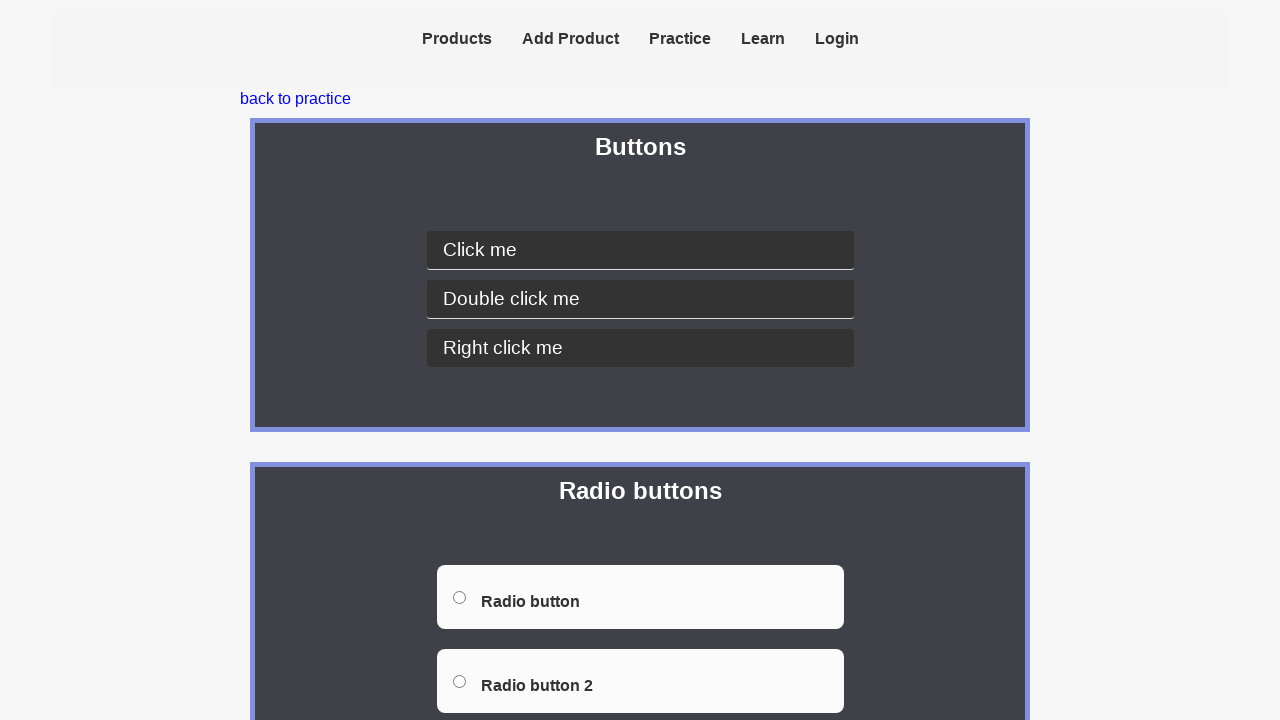

Located checkbox container element
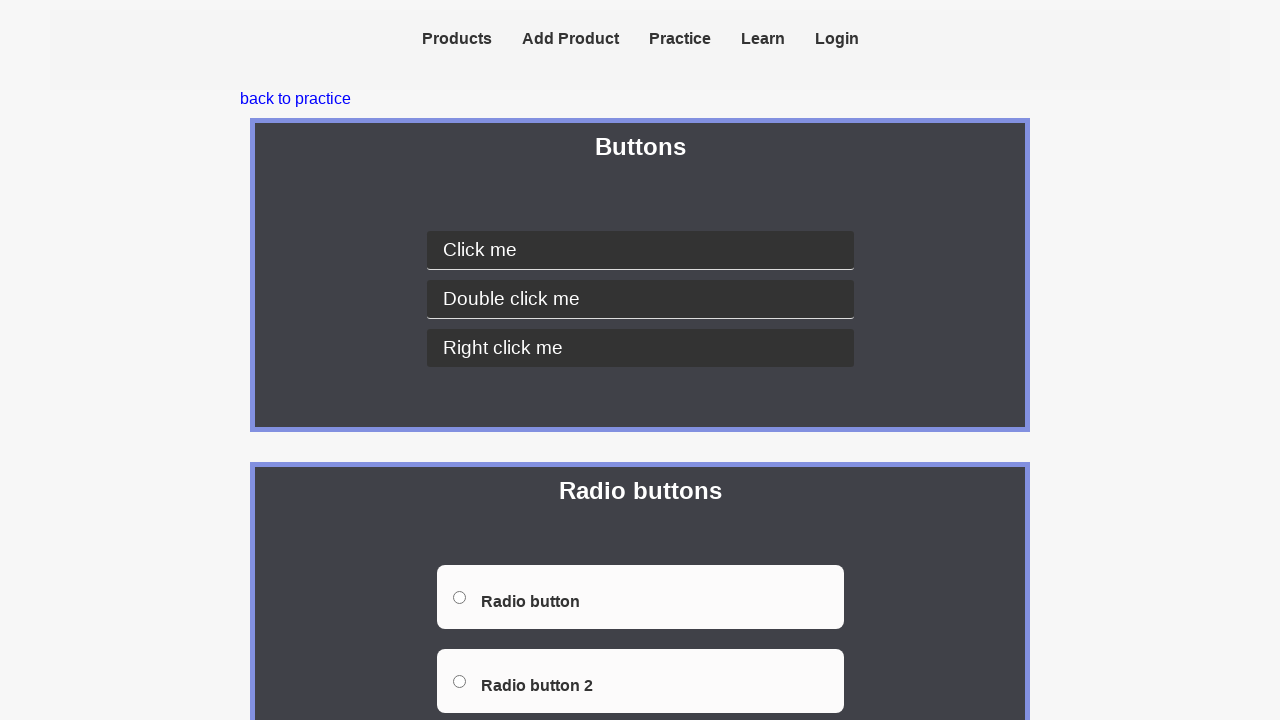

Located checkbox 1 element
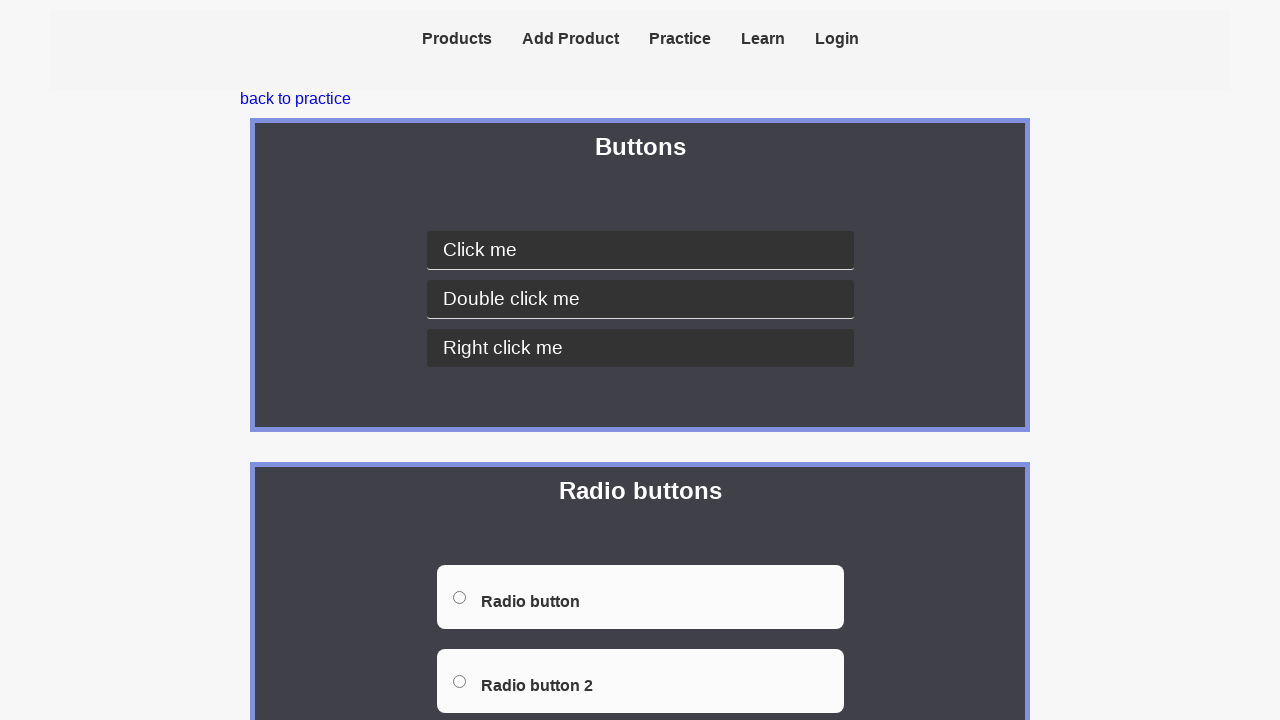

Clicked checkbox 1 at (640, 360) on xpath=//div[@class="checkbox-container container-outline"] >> xpath=//input[@dat
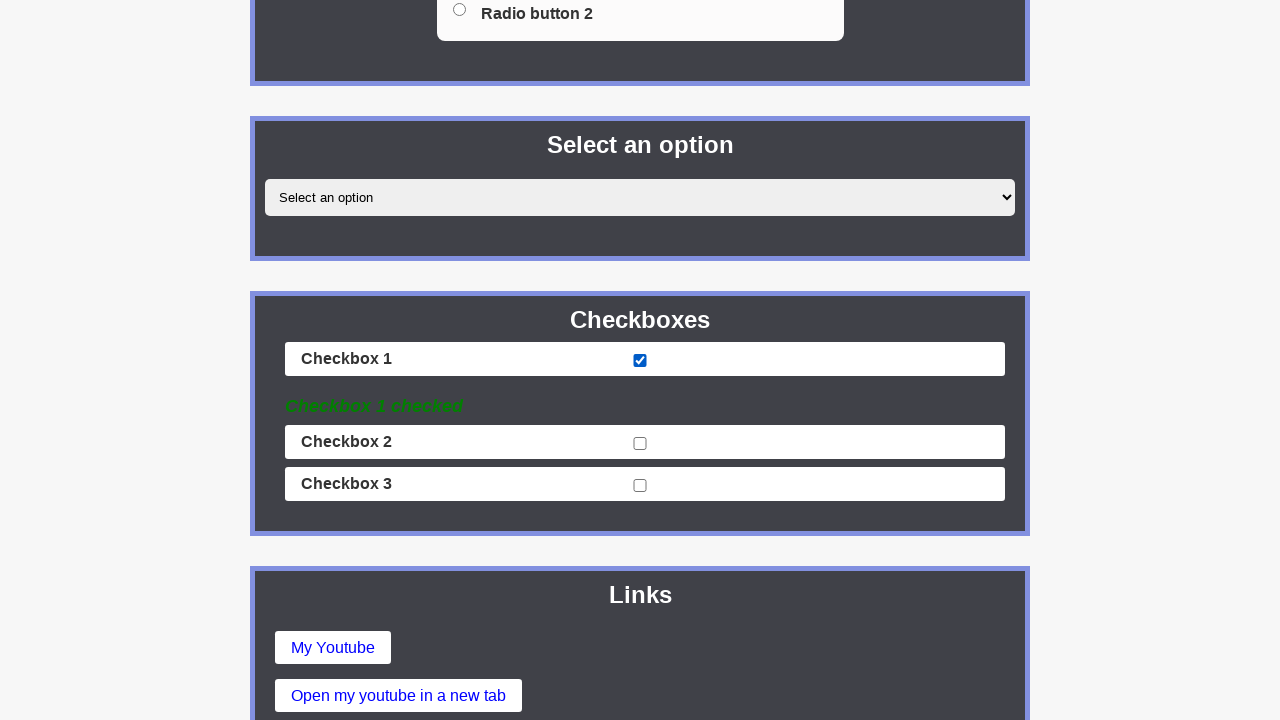

Located checkbox 2 element
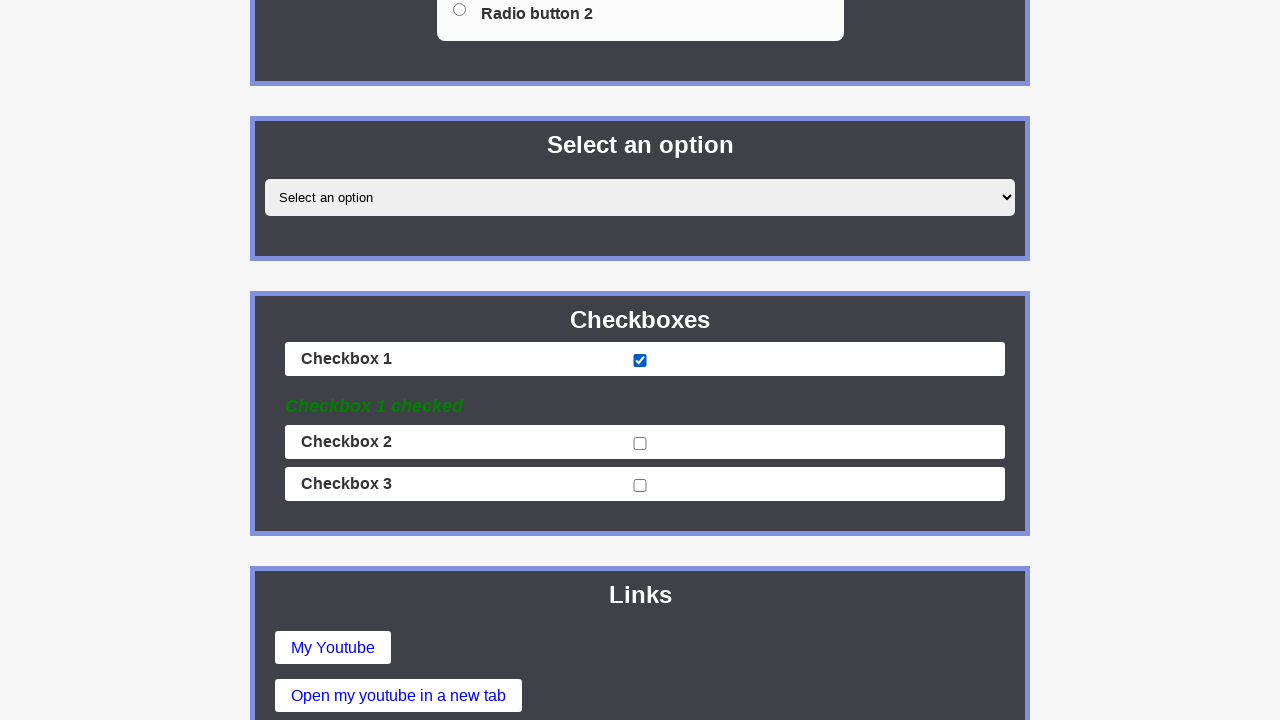

Clicked checkbox 2 at (640, 444) on xpath=//div[@class="checkbox-container container-outline"] >> xpath=//input[@dat
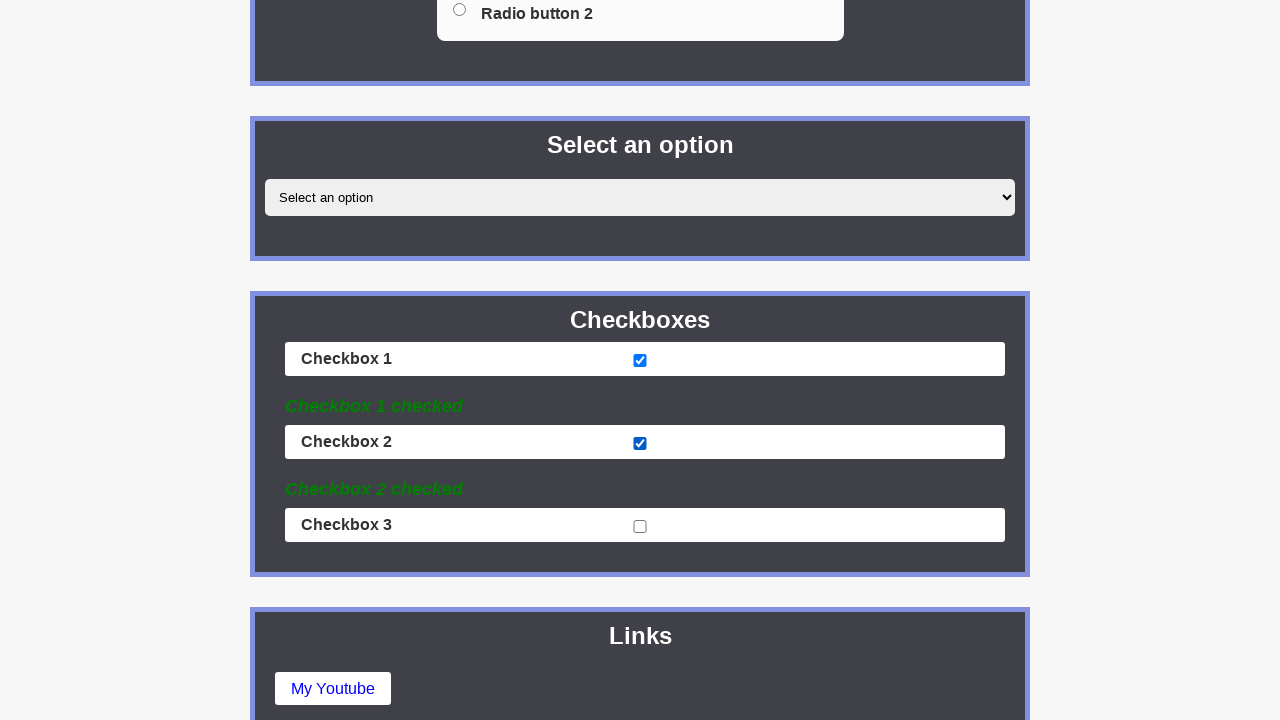

Located checkbox 3 element
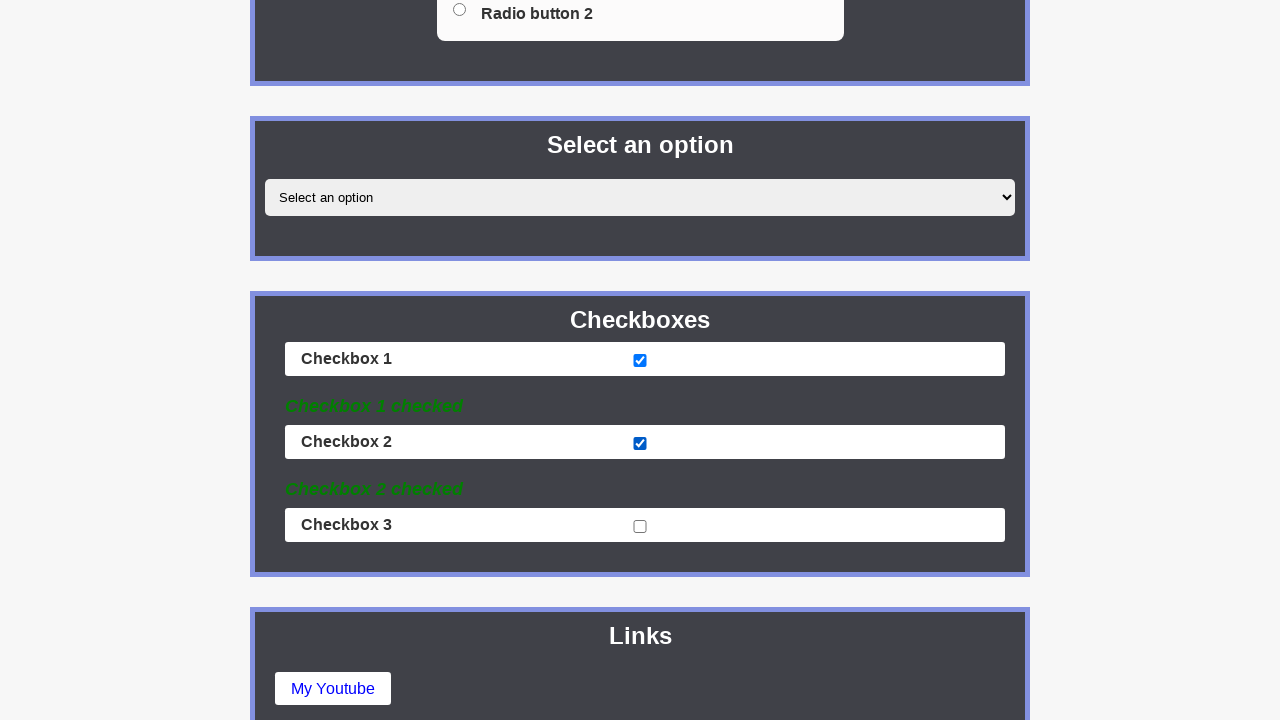

Clicked checkbox 3 at (640, 526) on xpath=//div[@class="checkbox-container container-outline"] >> xpath=//input[@dat
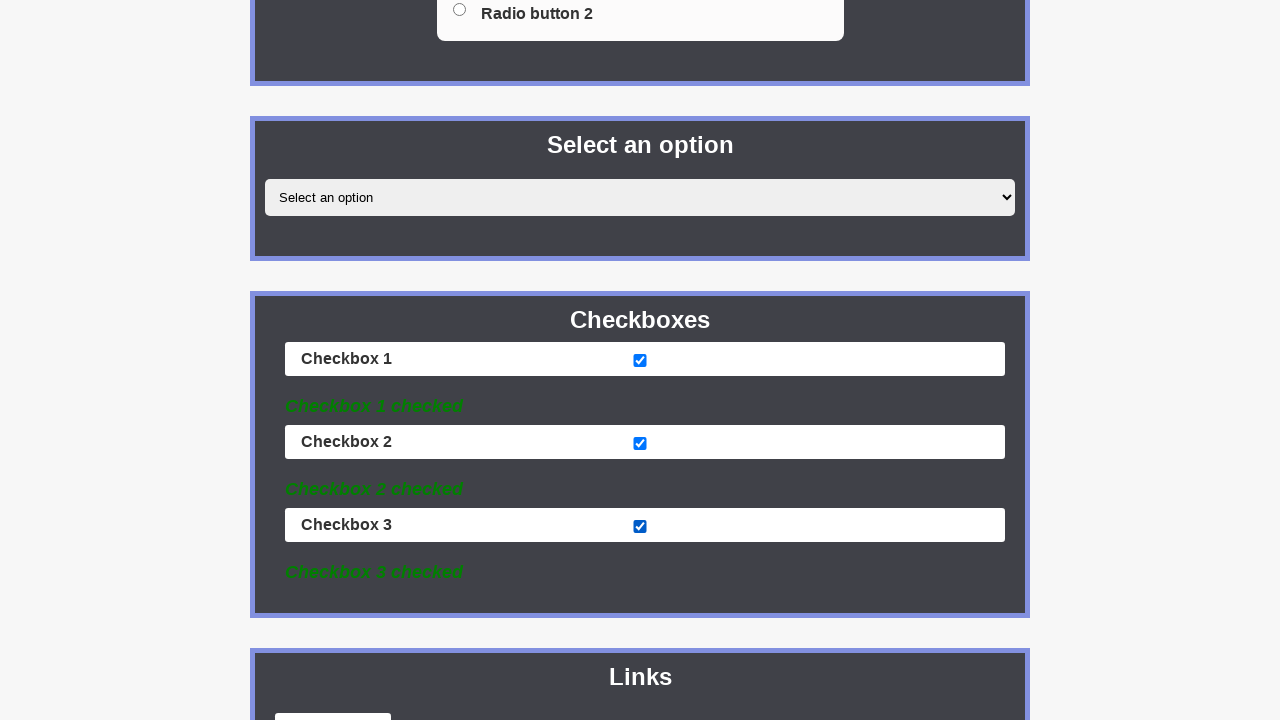

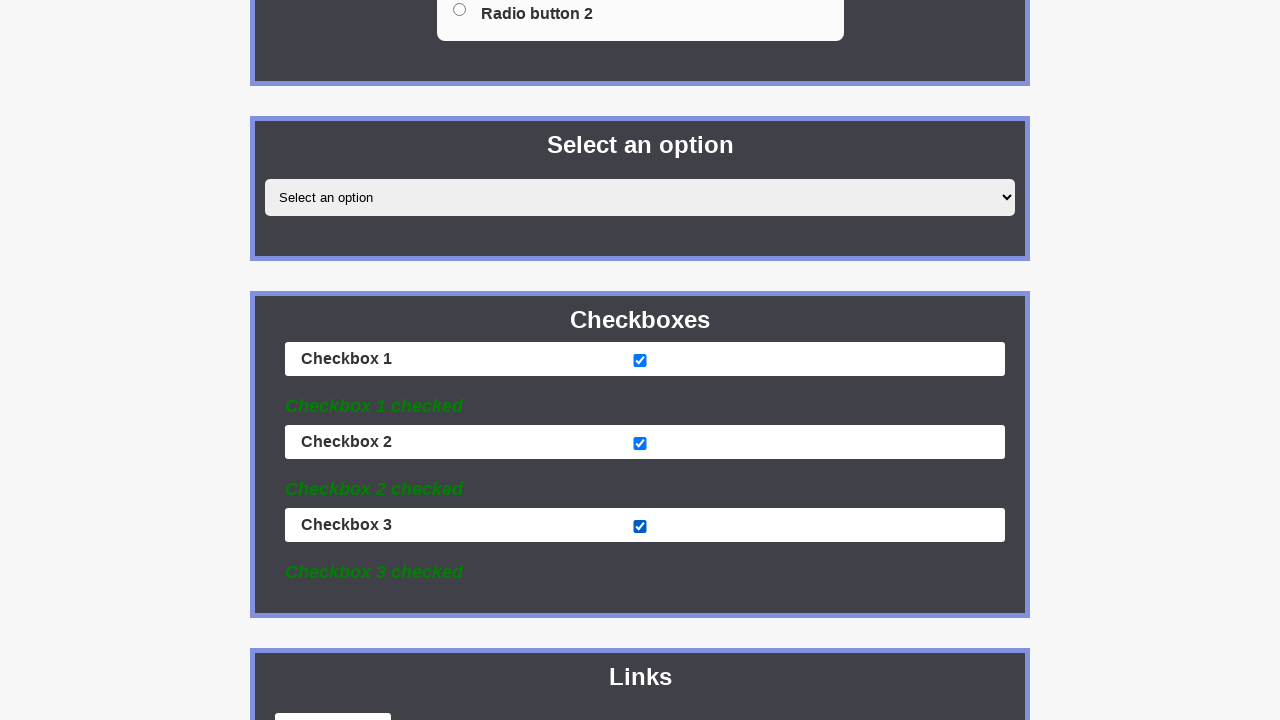